Tests a registration form by filling out personal information fields (name, email, phone, address), selecting gender and hobbies radio/checkboxes, choosing a language from dropdown, and submitting the form.

Starting URL: https://automation-demo.netlify.app/

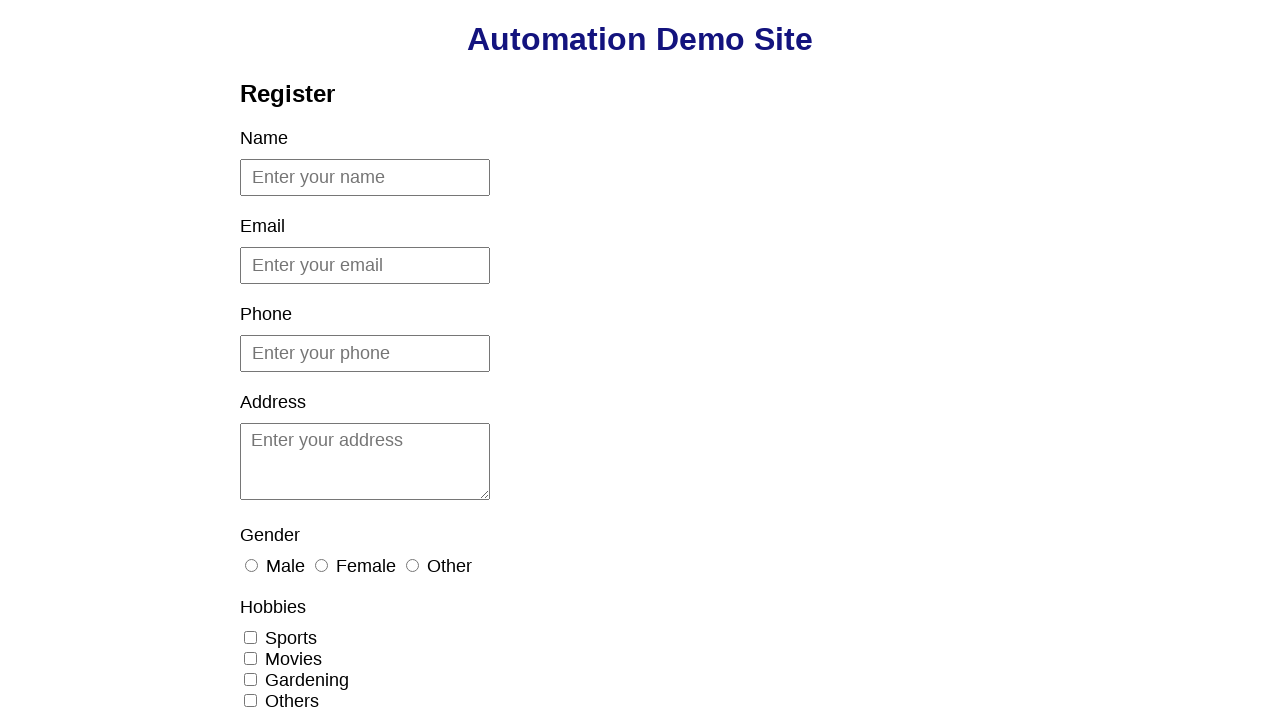

Filled name field with 'Marcus Johnson' on input[name='name']
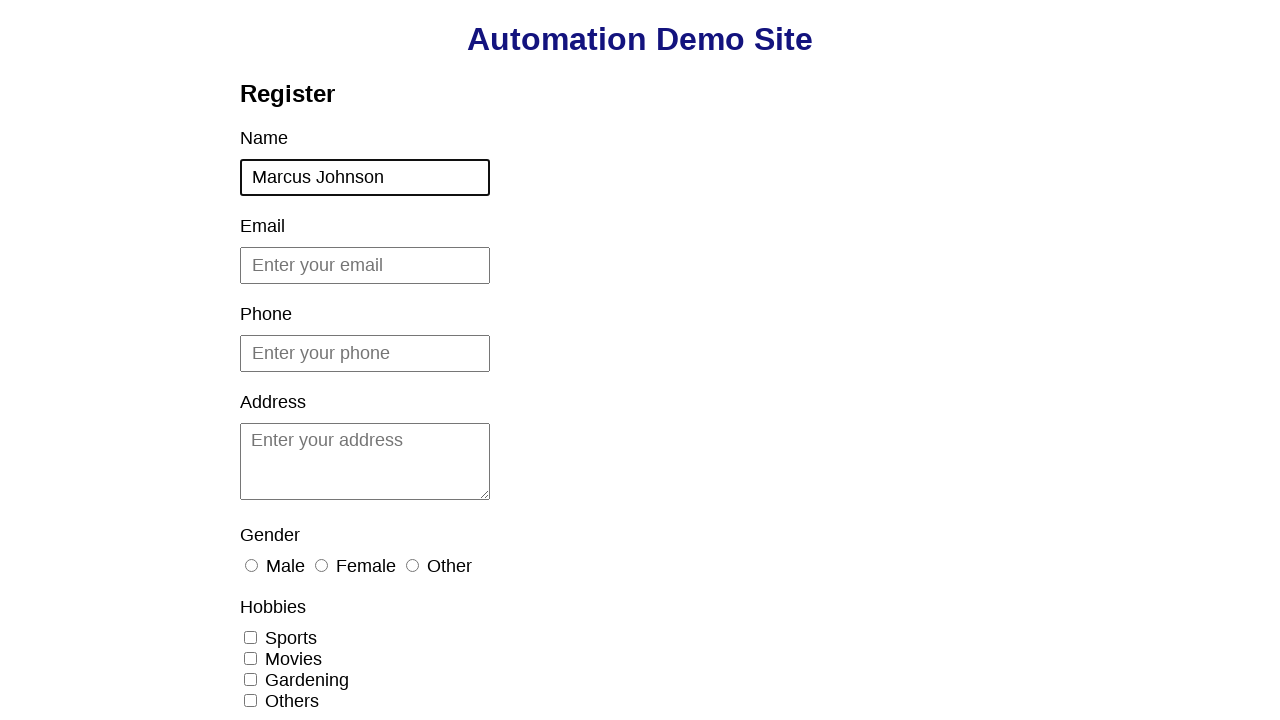

Filled email field with 'marcus.johnson@example.com' on input[name='email']
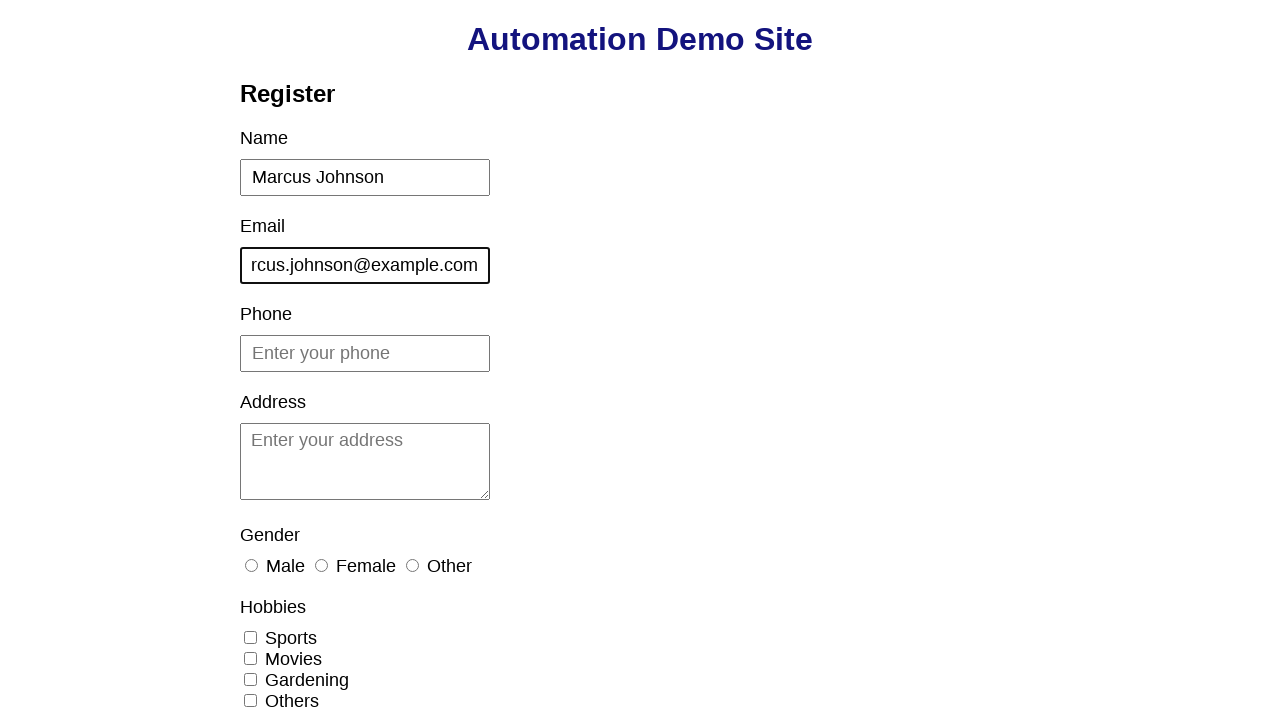

Filled phone field with '5551234567' on input[name='phone']
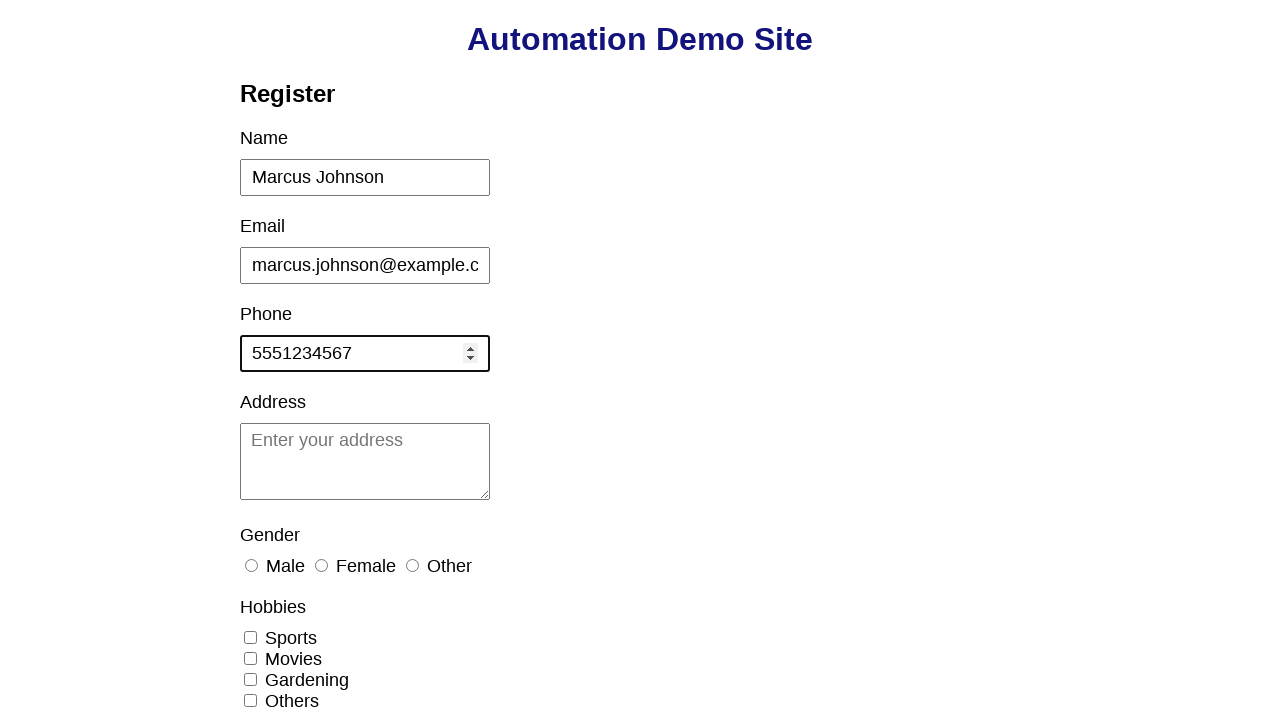

Filled address field with '123 Oak Street, New York, USA' on #address
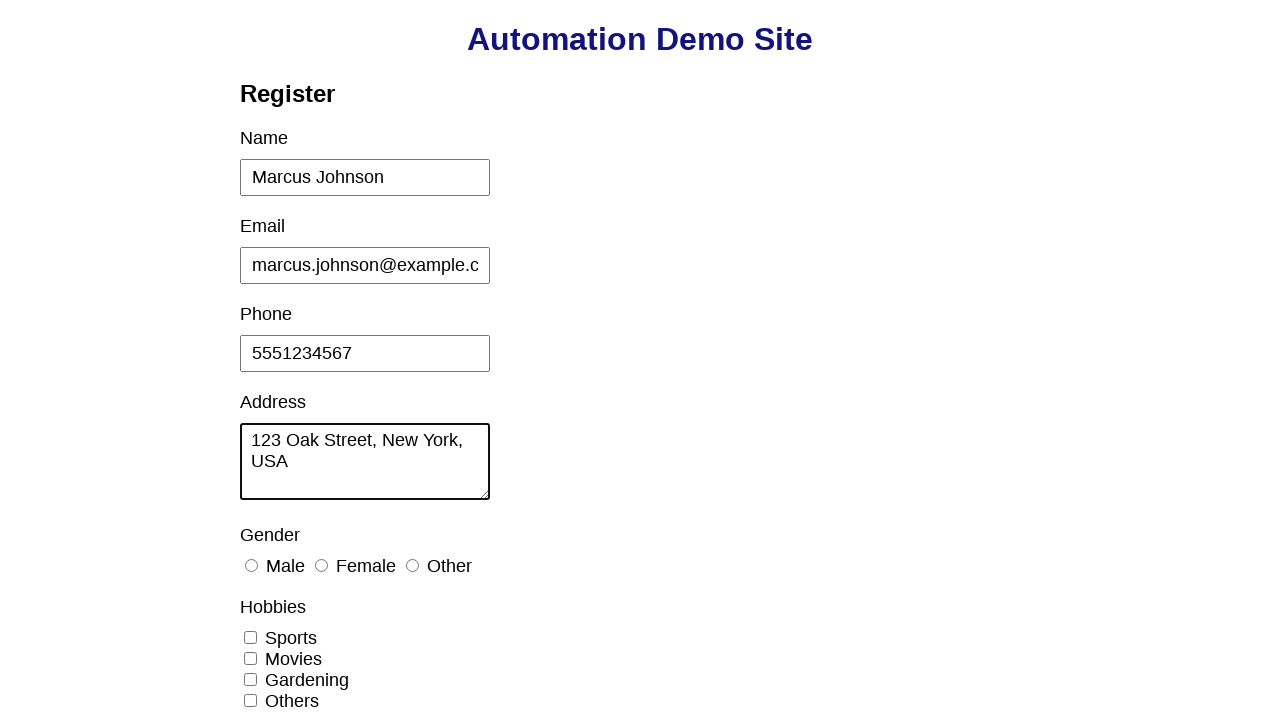

Selected male gender radio button at (252, 565) on input#male
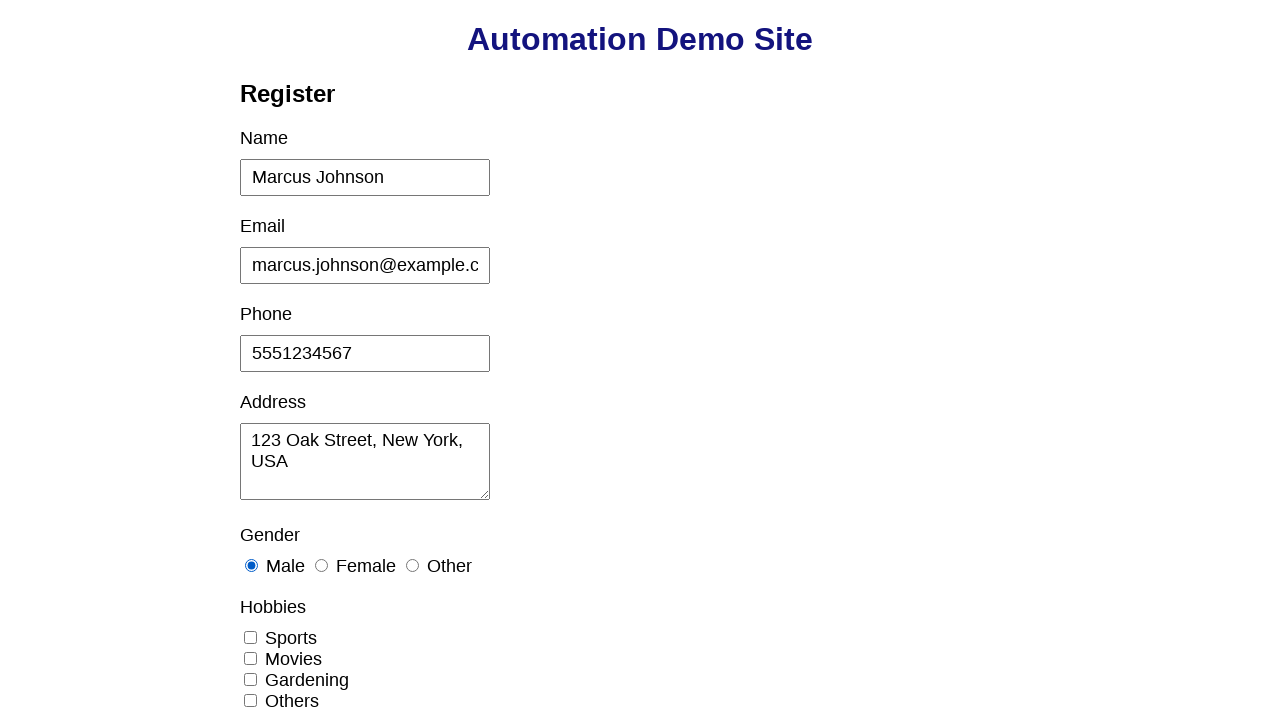

Selected sports hobby checkbox at (250, 637) on input#sports
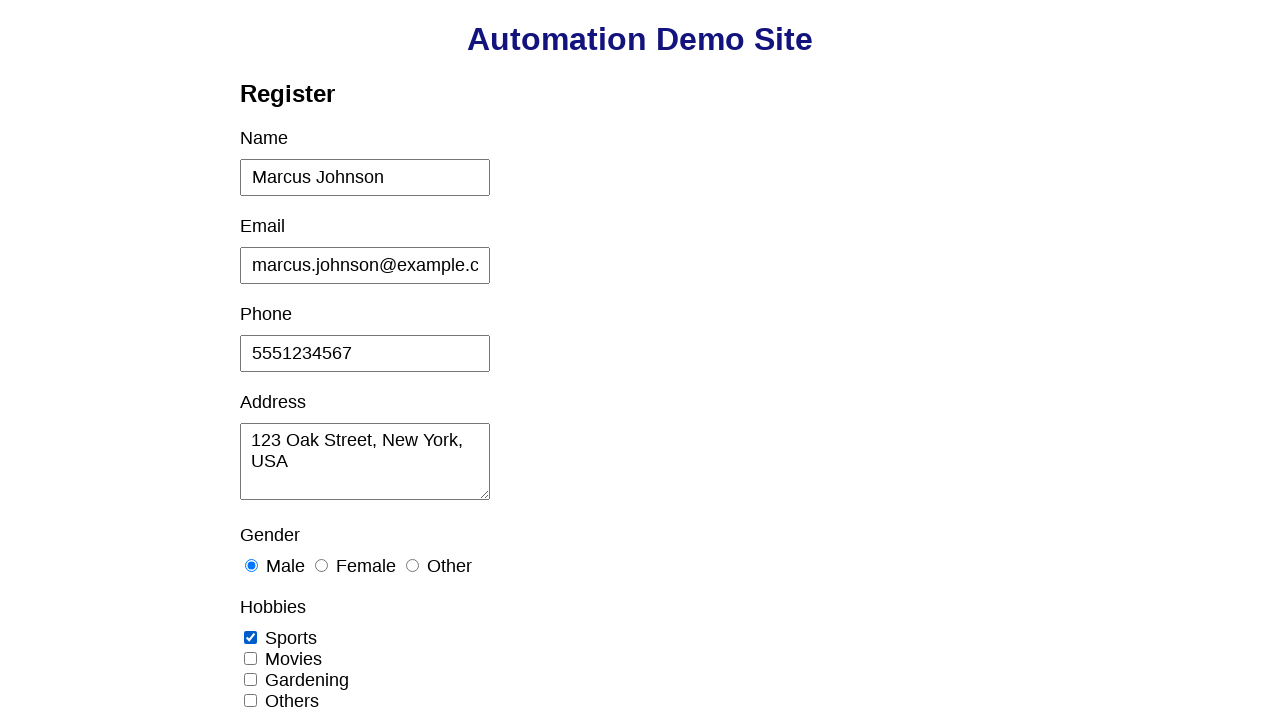

Selected Bengali language from dropdown on select#language
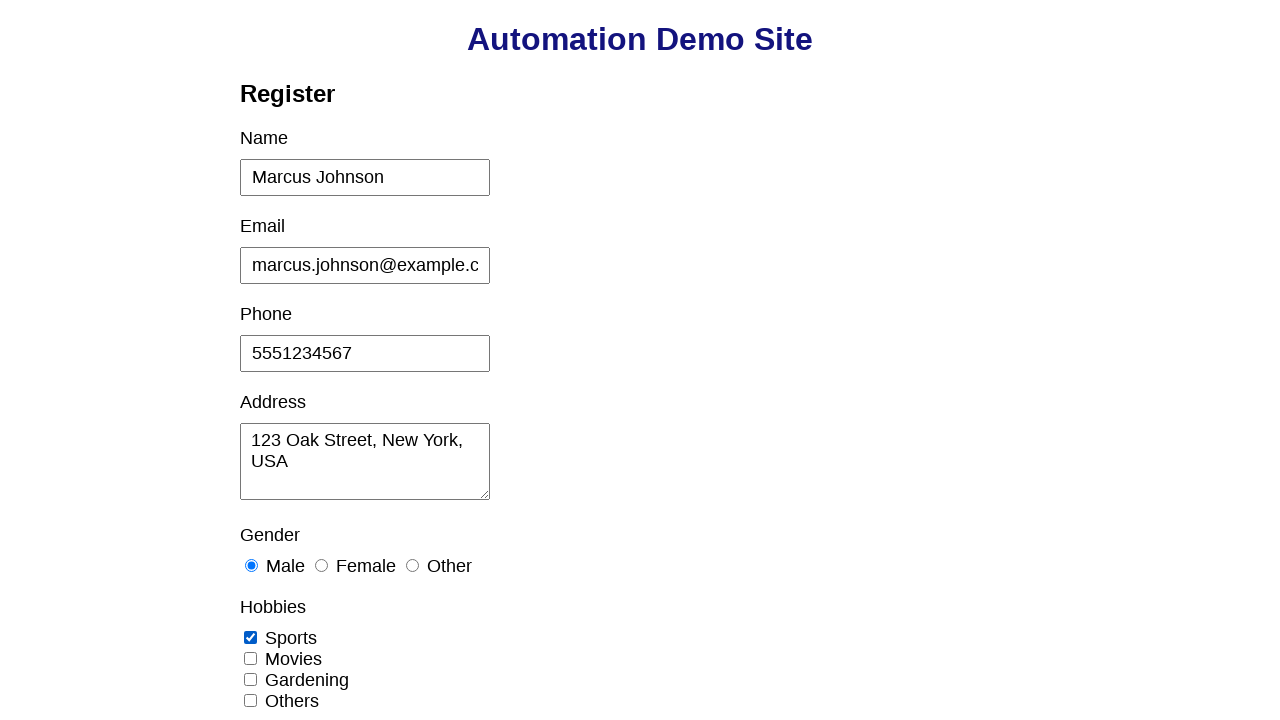

Clicked submit button to submit registration form at (298, 399) on input#submit-button
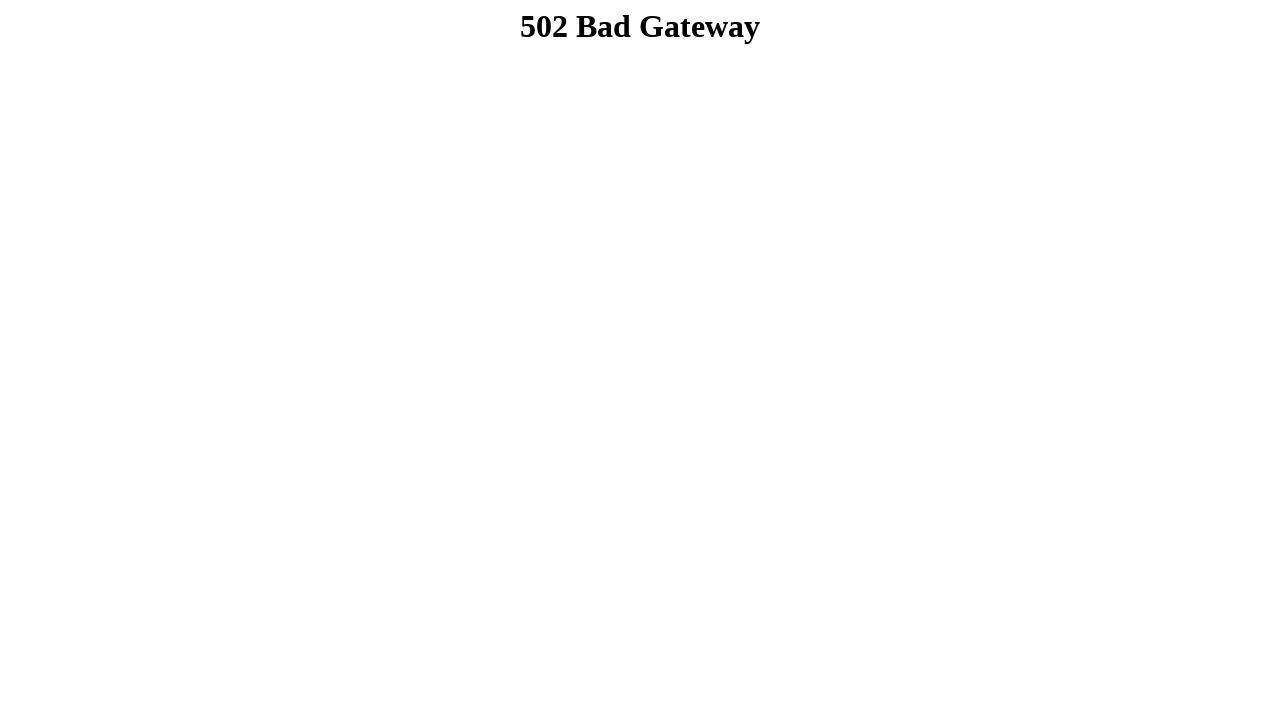

Waited 2 seconds for form submission to complete
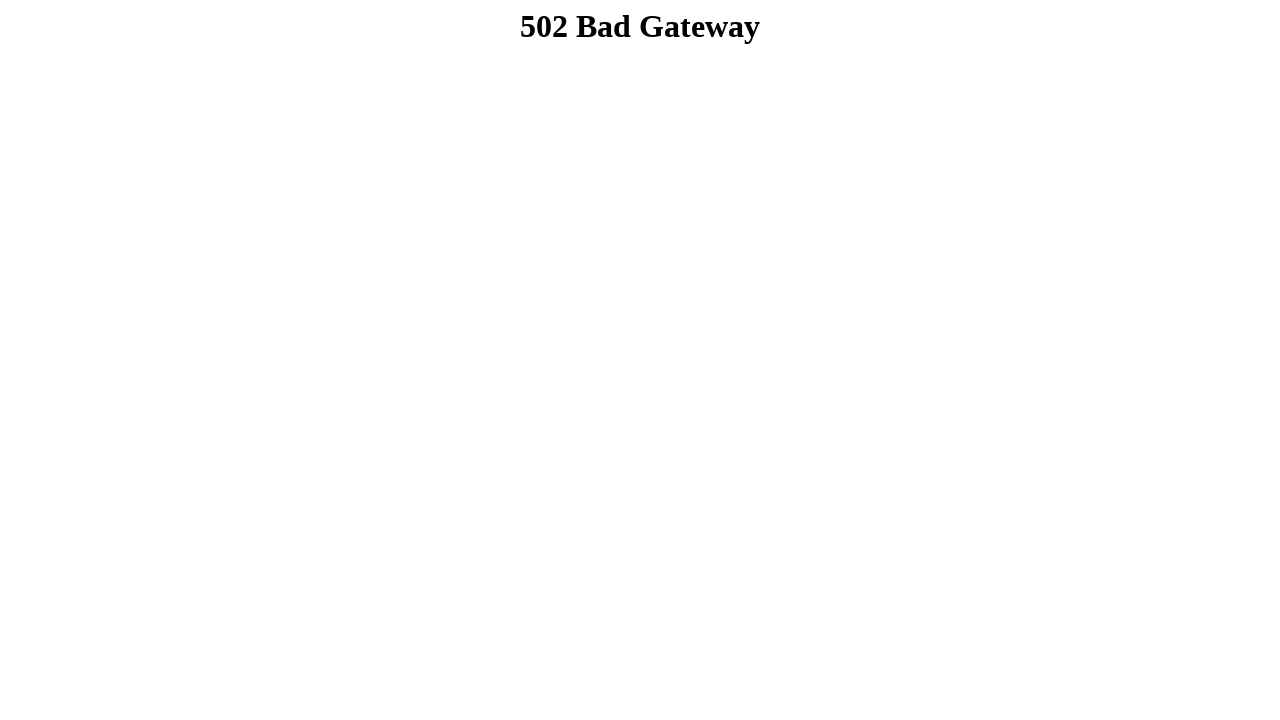

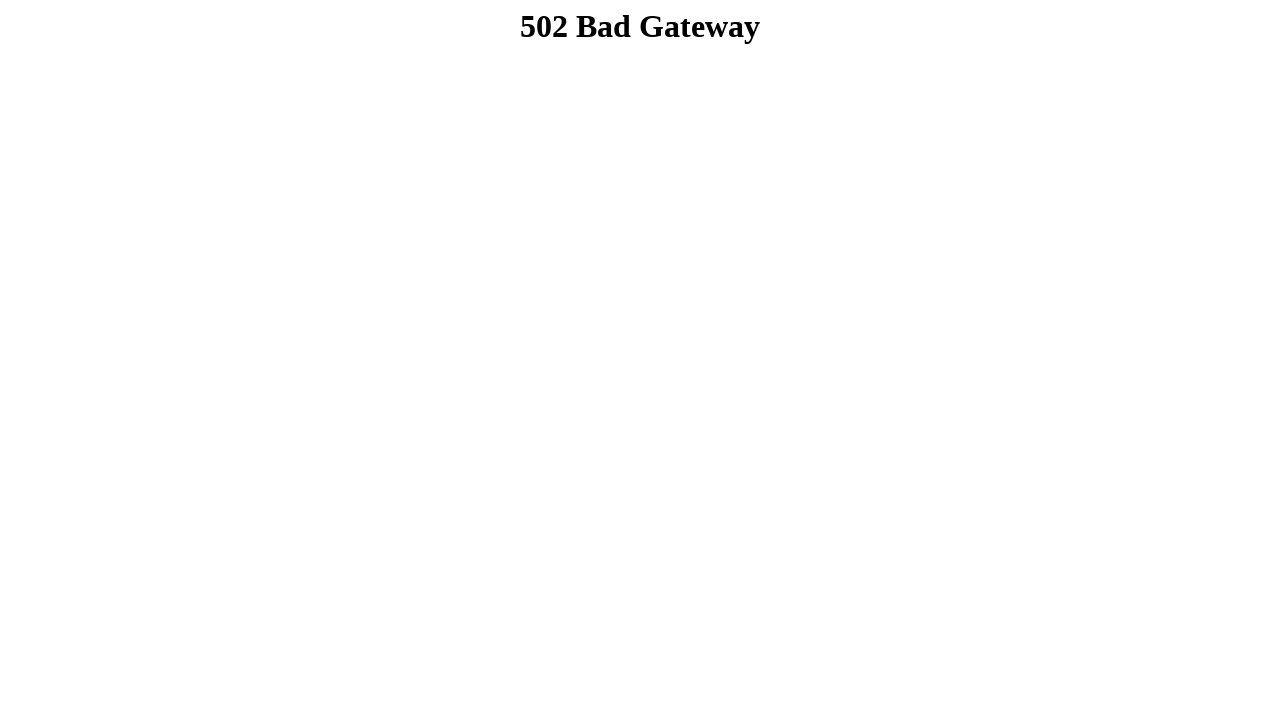